Tests bootstrap/jQuery searchable dropdown by opening the dropdown and selecting countries from the search results list

Starting URL: https://www.lambdatest.com/selenium-playground/jquery-dropdown-search-demo

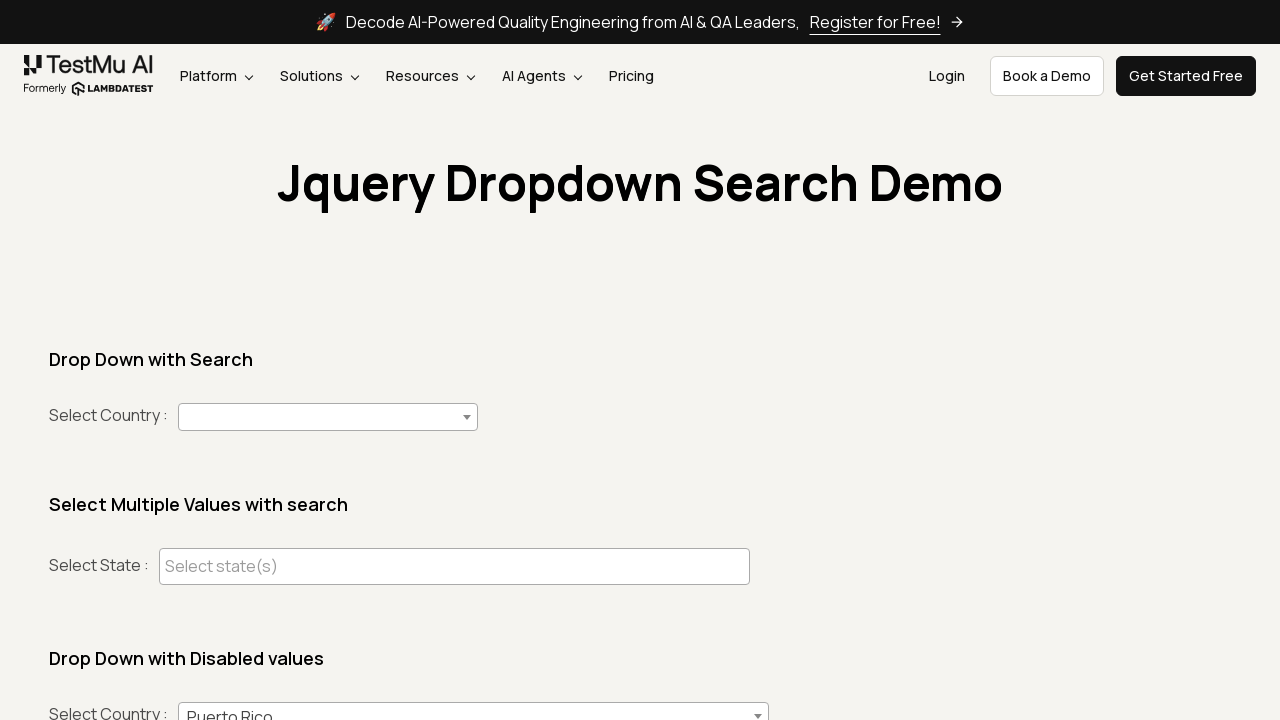

Clicked dropdown to open country selection at (328, 417) on #country+span
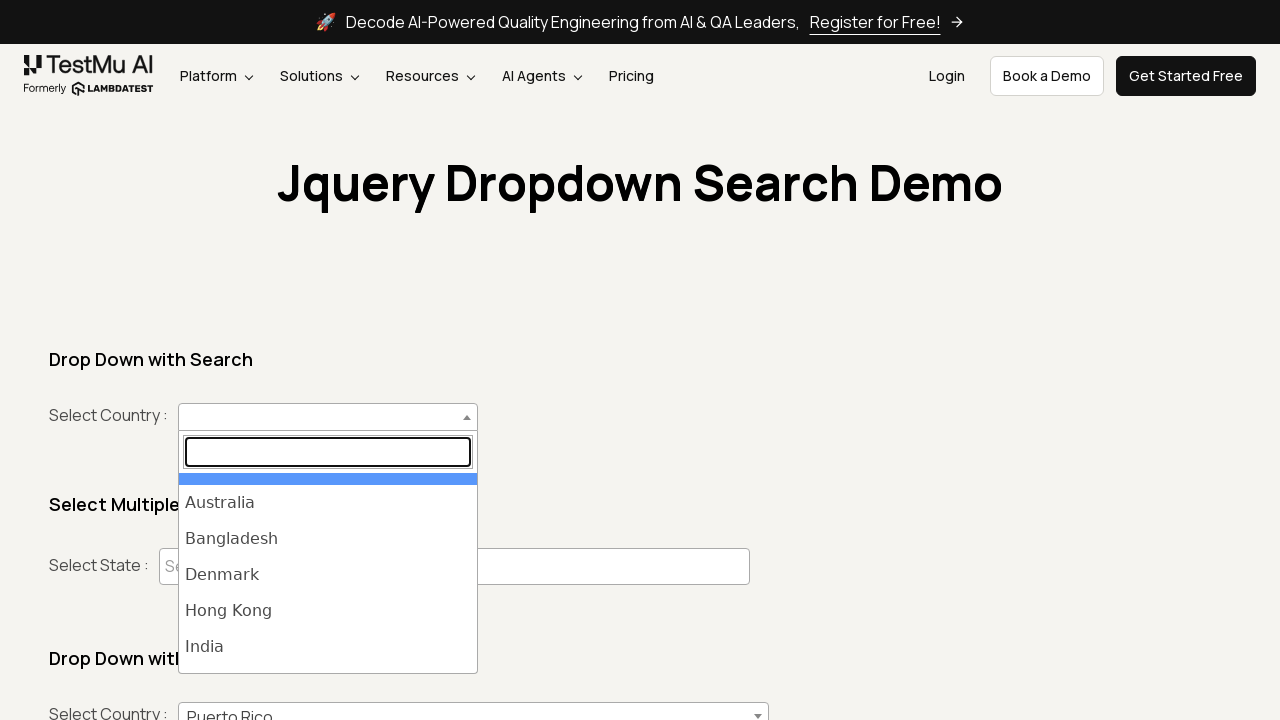

Selected India from dropdown results at (328, 647) on ul#select2-country-results >> li >> internal:has-text="India"i
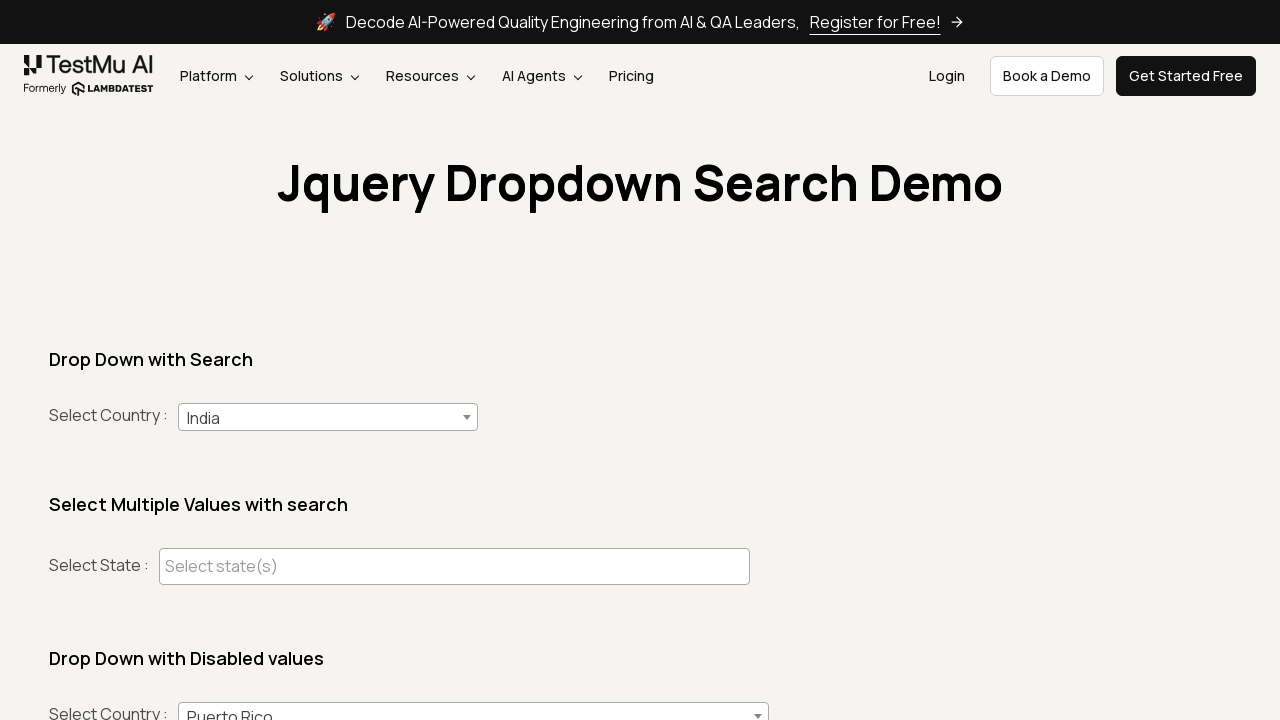

Clicked dropdown to open country selection again at (328, 417) on #country+span
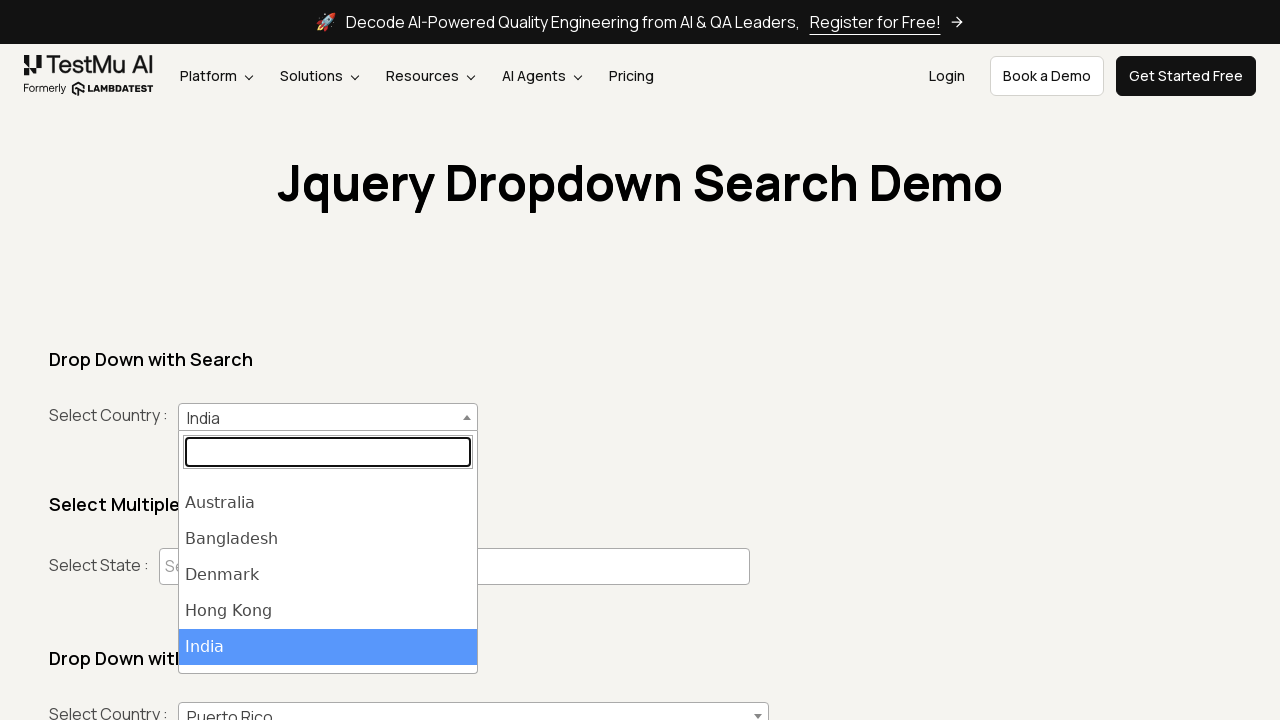

Selected South Africa from dropdown results at (328, 619) on ul#select2-country-results >> li >> internal:has-text="South Africa"i
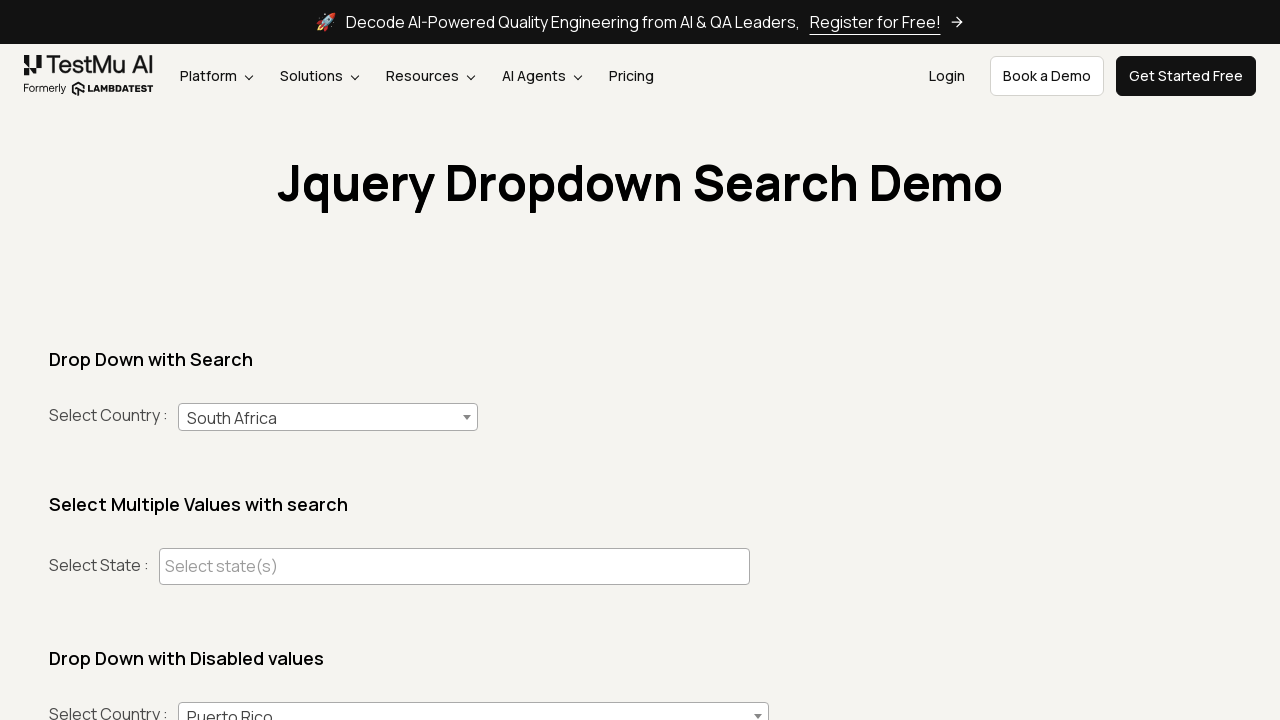

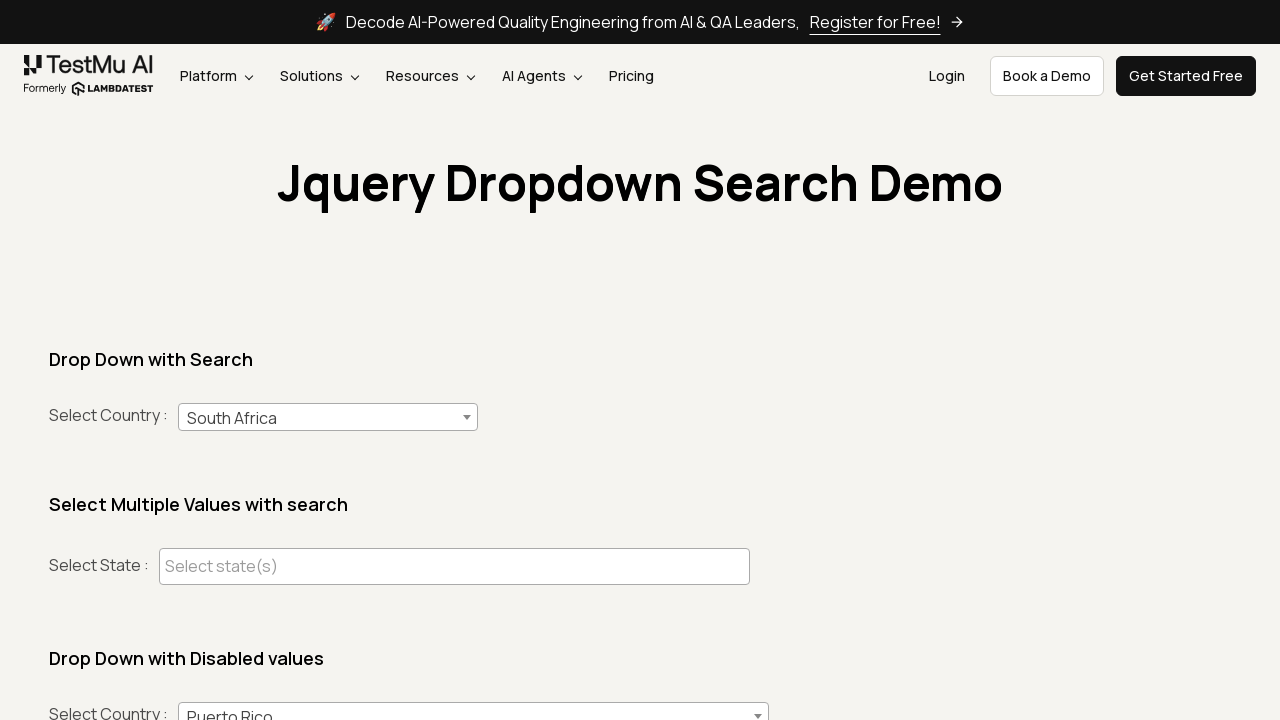